Tests dynamic controls by clicking Remove button to make checkbox disappear, then clicking Add button to make it reappear, verifying status messages

Starting URL: https://the-internet.herokuapp.com/dynamic_controls

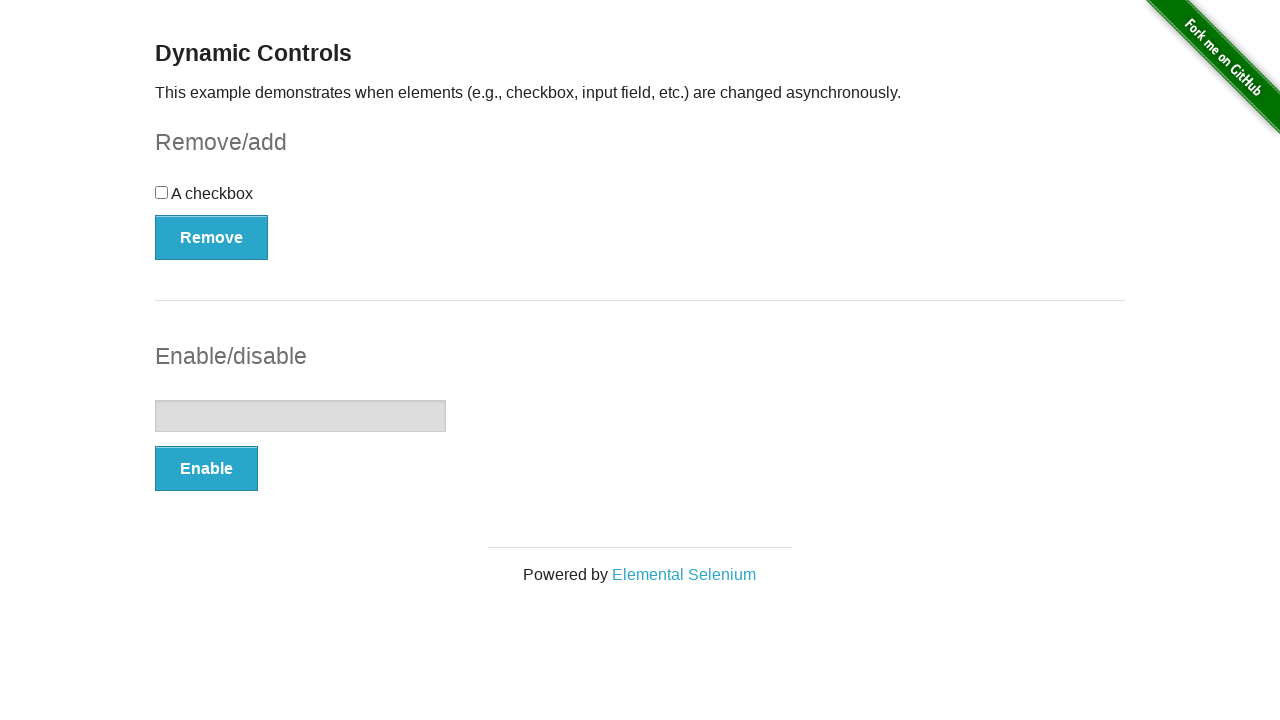

Clicked Remove button to make checkbox disappear at (212, 237) on xpath=//*[@*='swapCheckbox()']
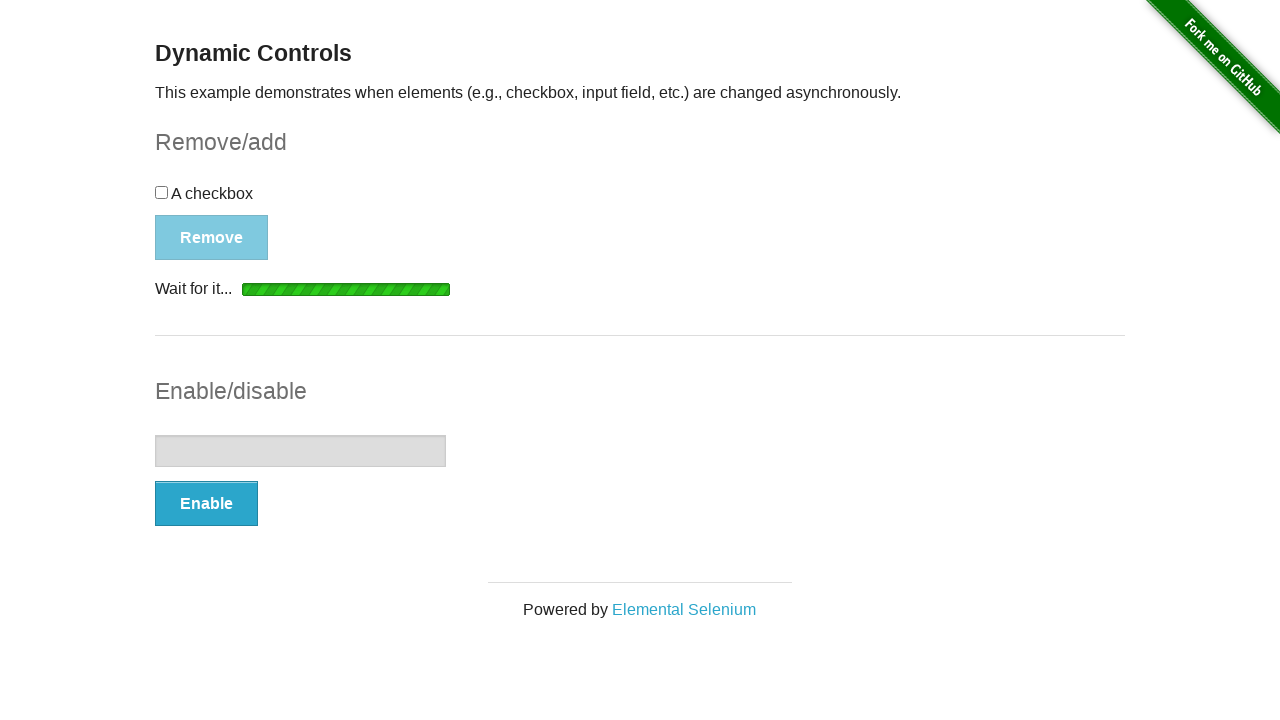

Verified 'It's gone!' message appeared after removing checkbox
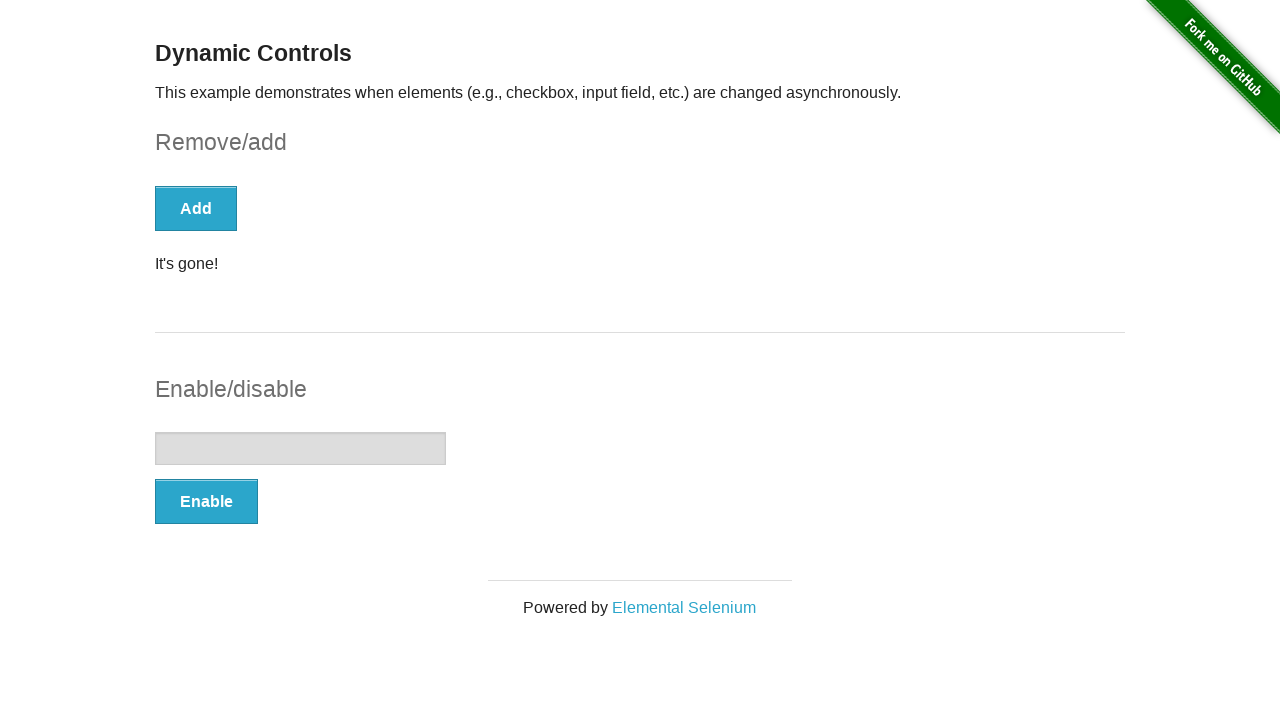

Clicked Add button to bring checkbox back at (196, 208) on xpath=//*[@*='swapCheckbox()']
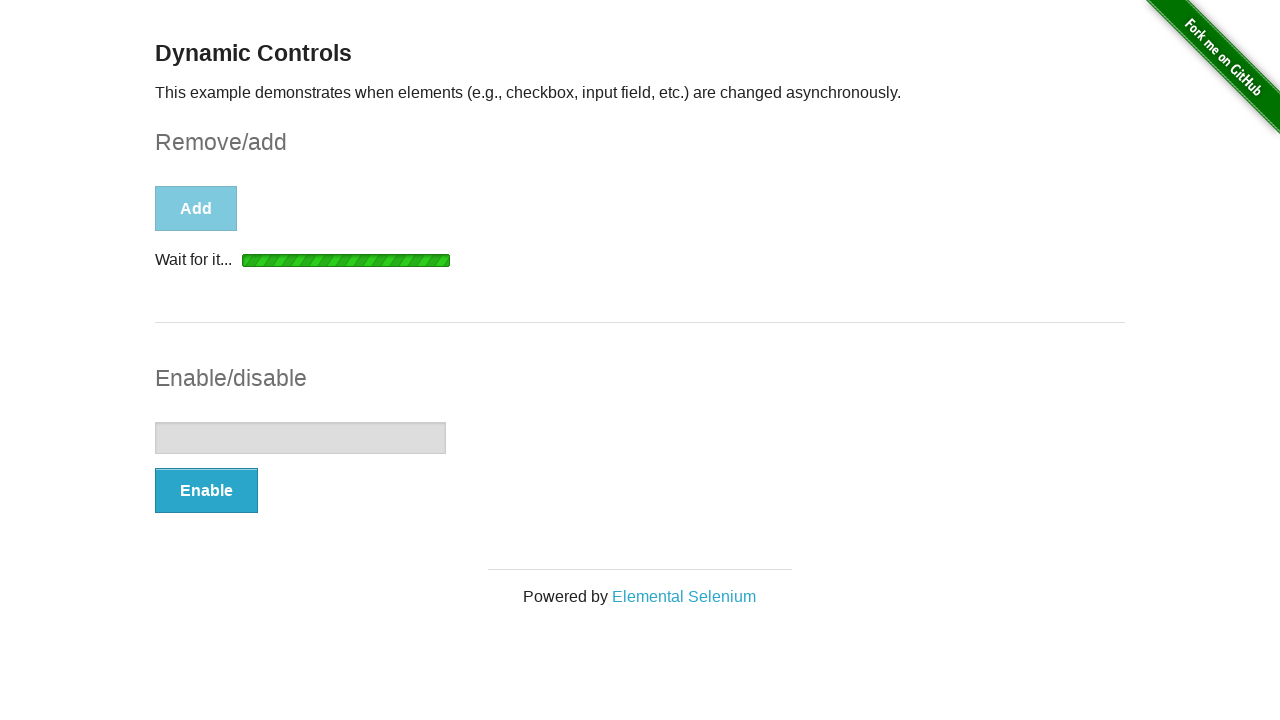

Verified 'It's back!' message appeared after adding checkbox
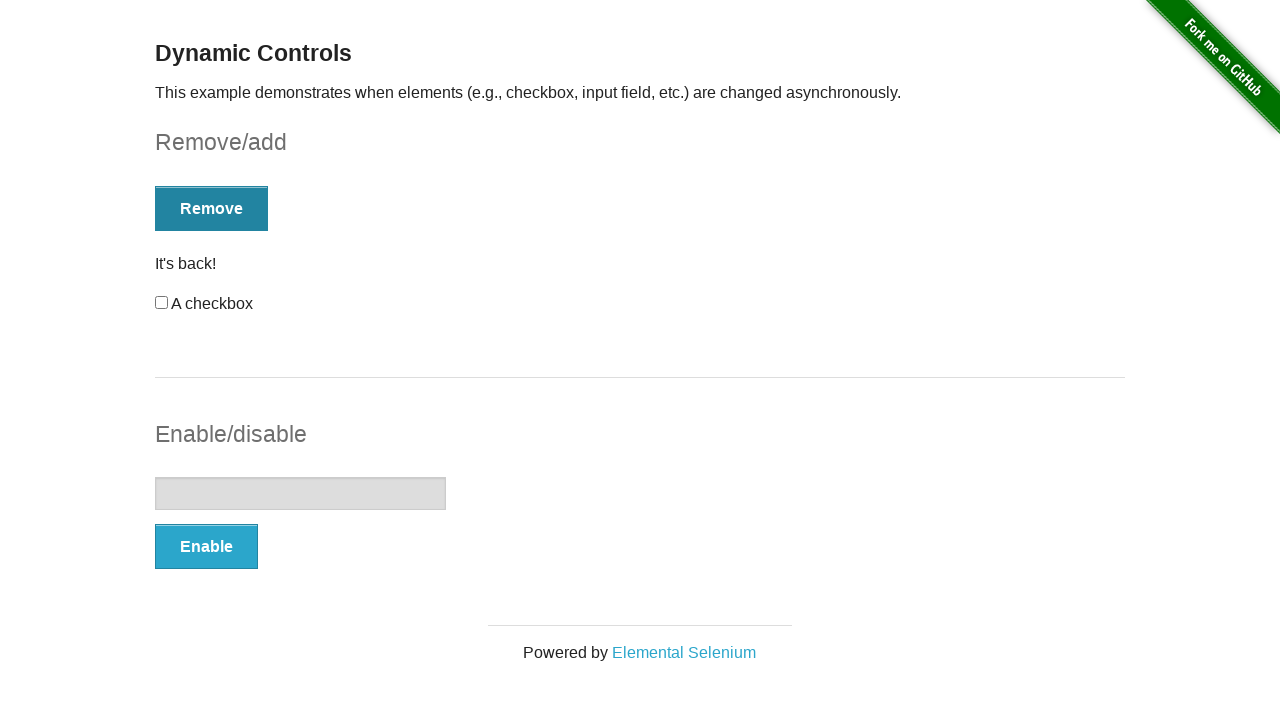

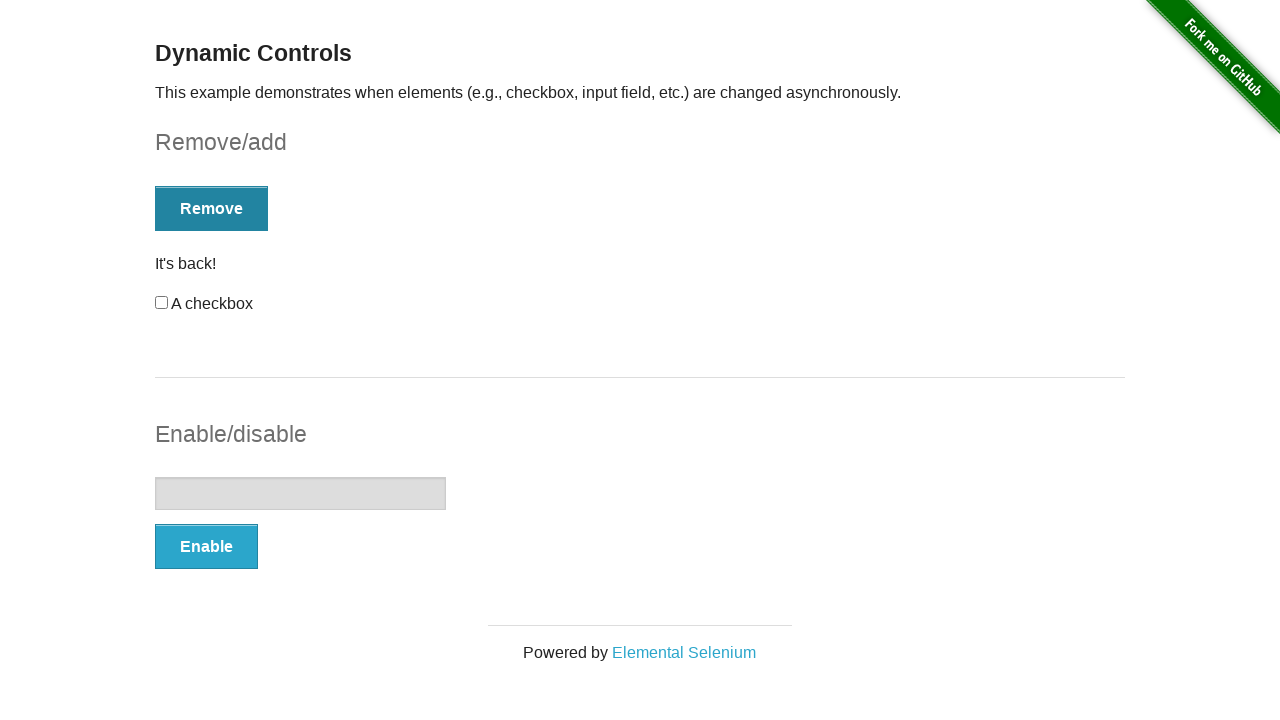